Tests drag and drop functionality by dragging an element onto two different target items and verifying the text changes to "dropped" after each drag operation.

Starting URL: http://sahitest.com/demo/dragDropMooTools.htm

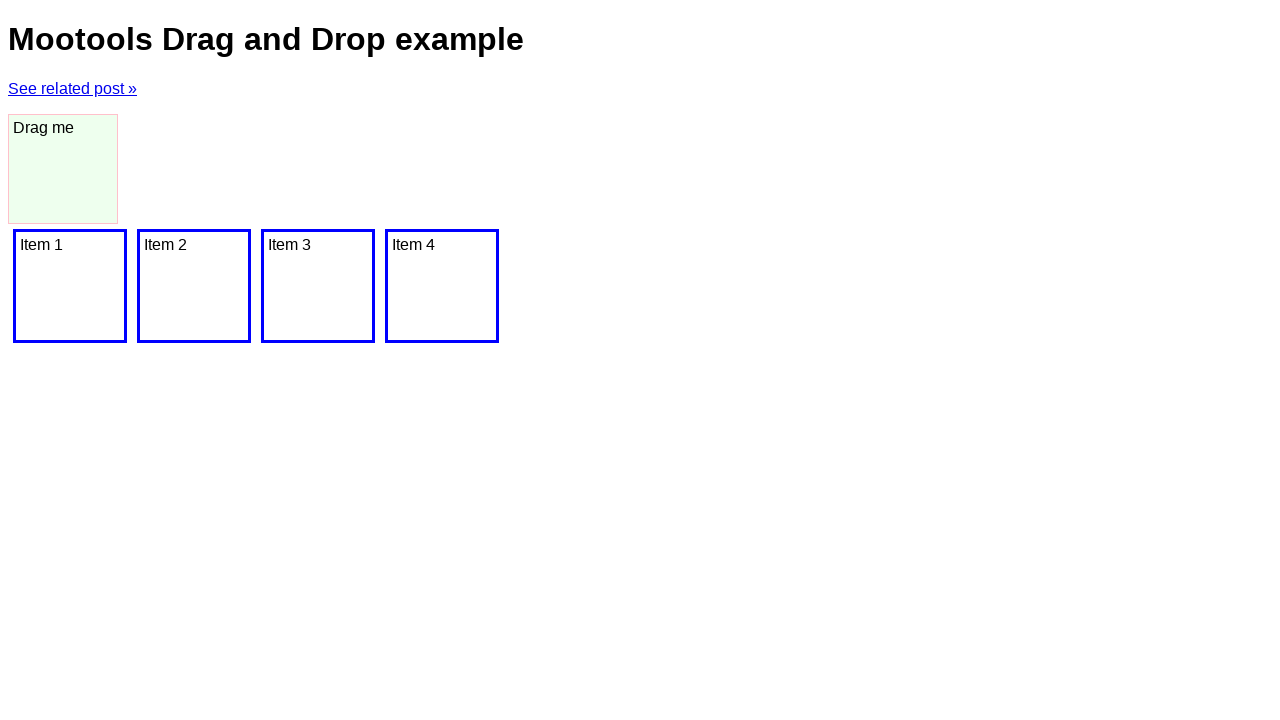

Located draggable source element with id 'dragger'
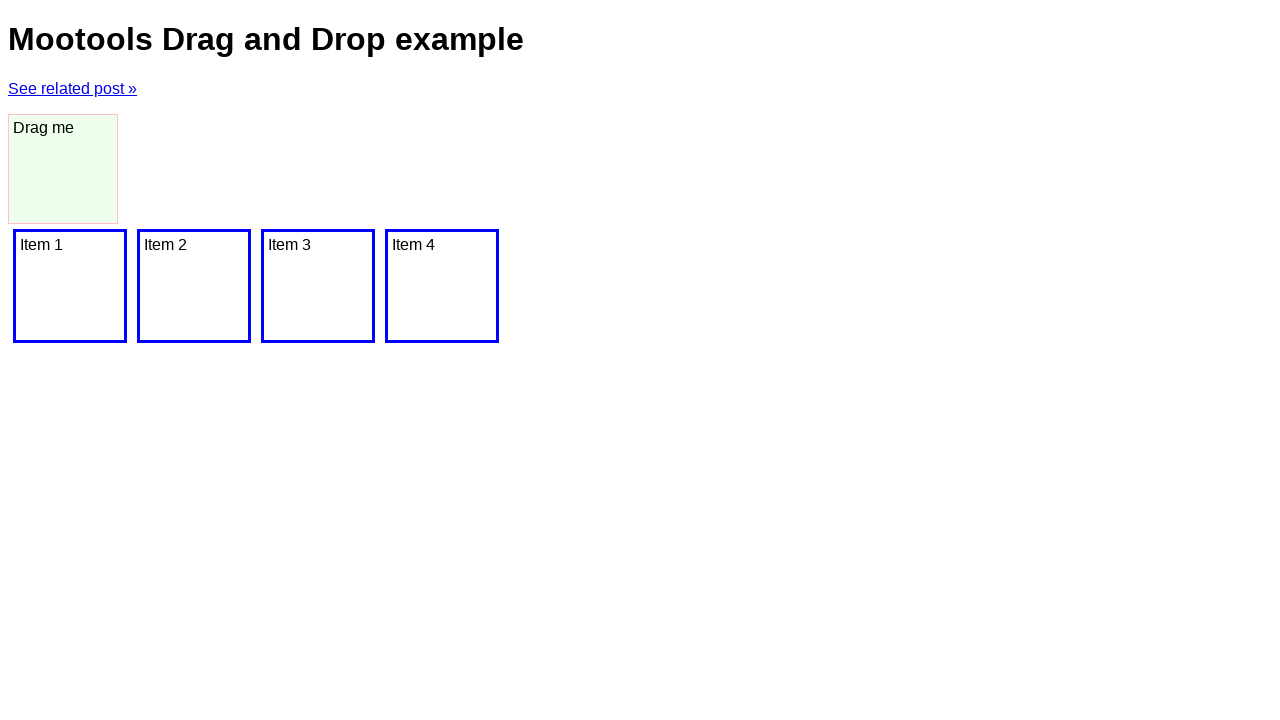

Located first target item (Item 1)
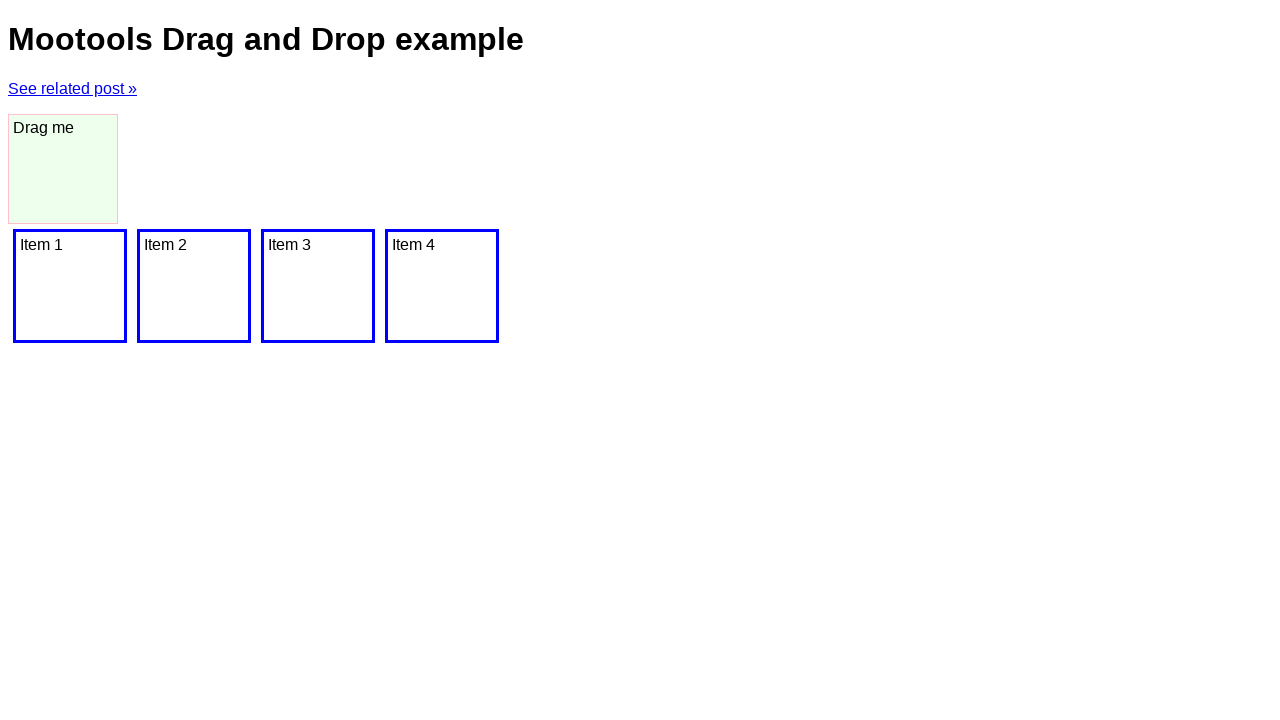

Located second target item (Item 4)
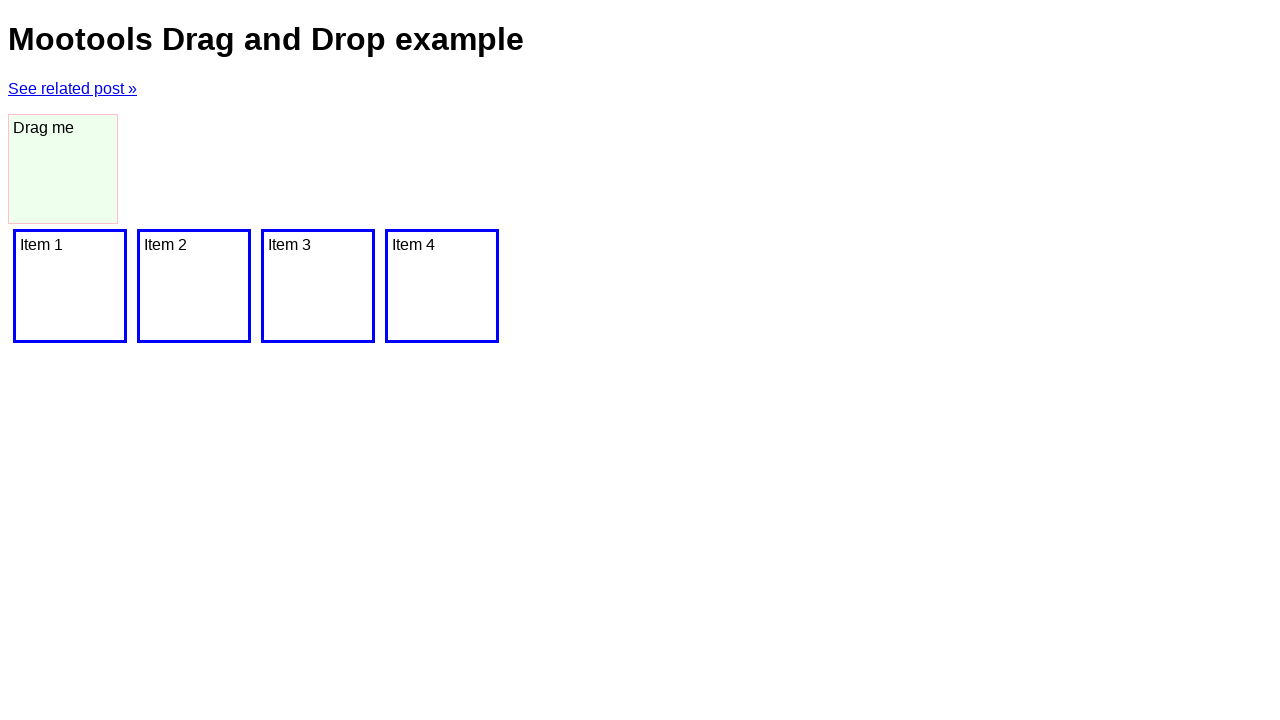

Verified Item 1 initial text is 'Item 1'
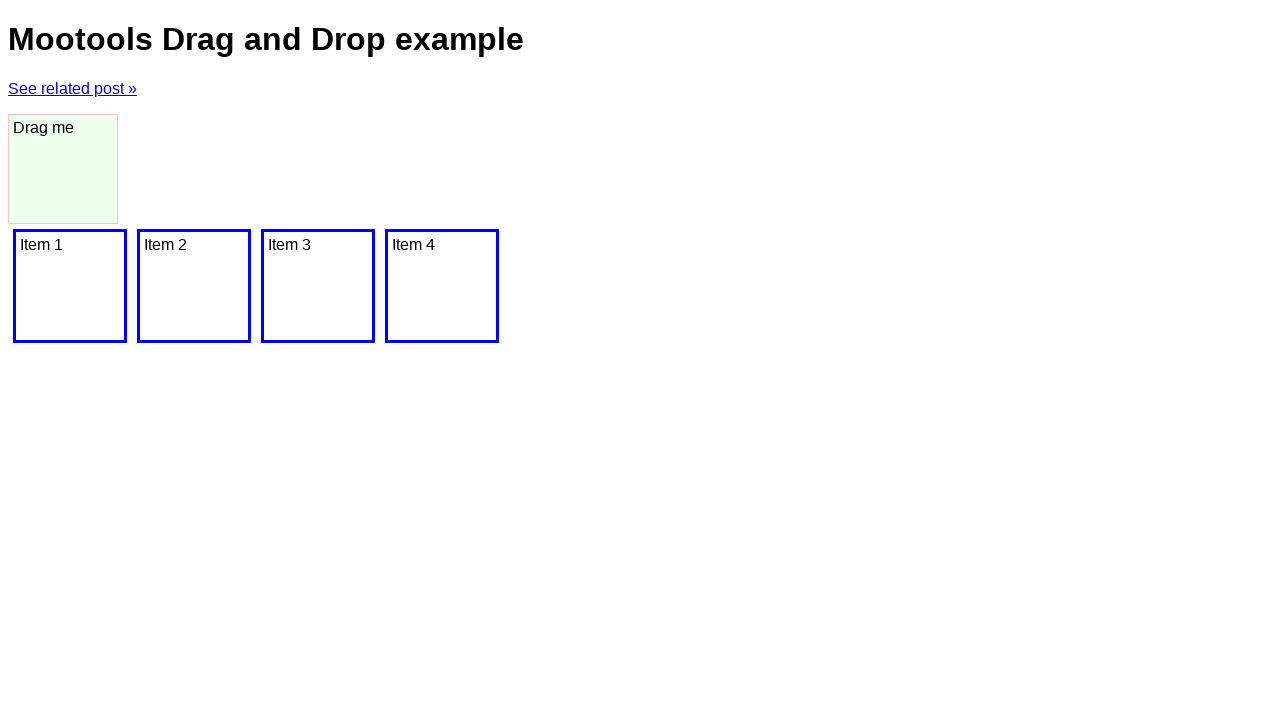

Verified Item 4 initial text is 'Item 4'
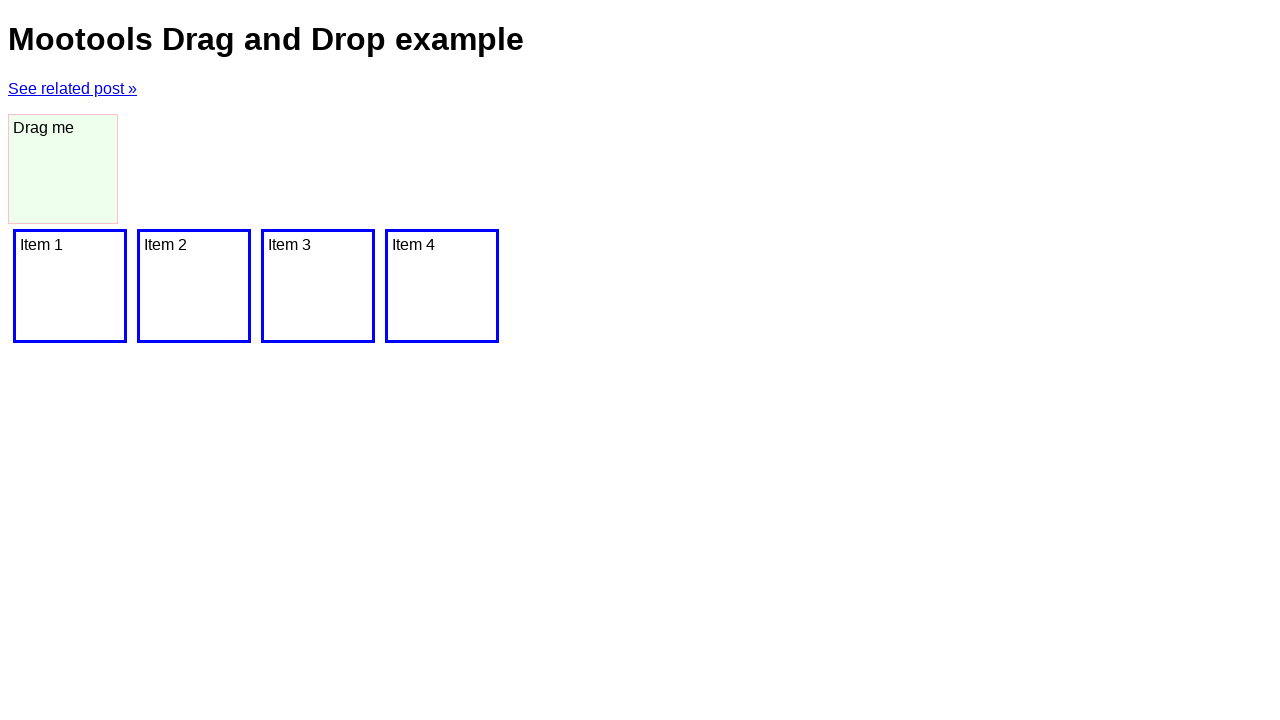

Dragged source element onto Item 1 at (70, 286)
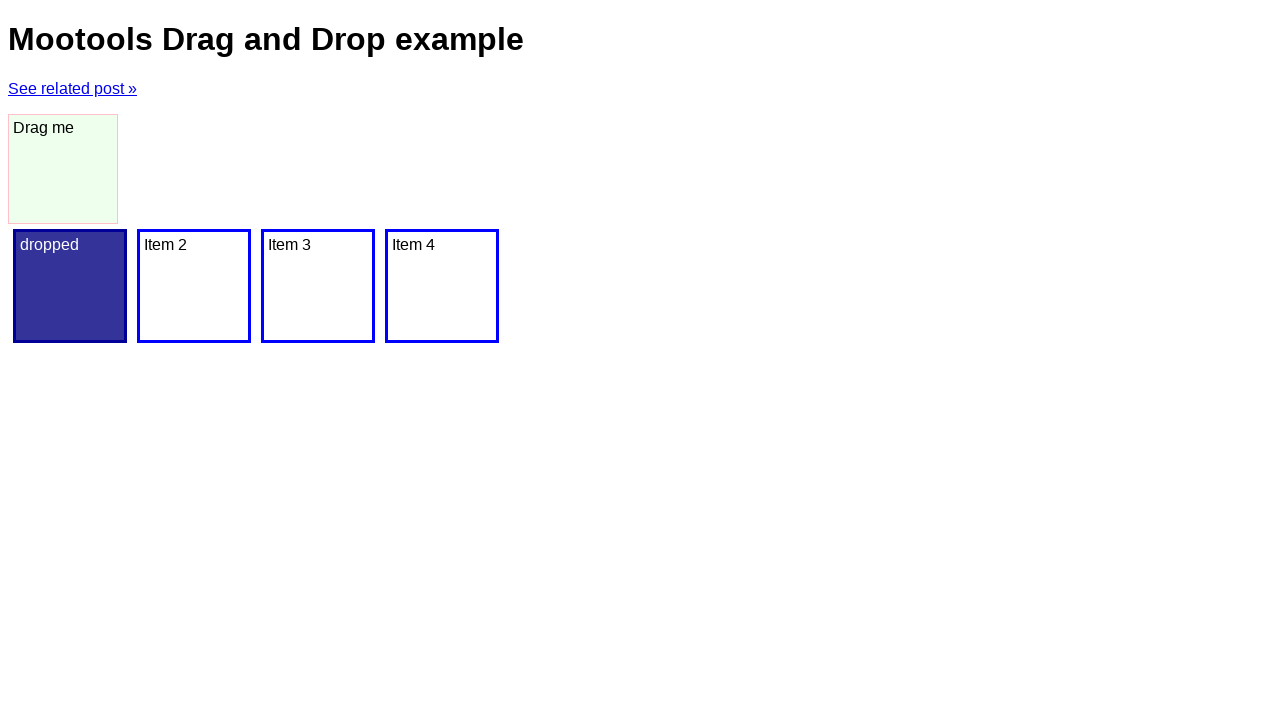

Verified Item 1 text changed to 'dropped' after drag operation
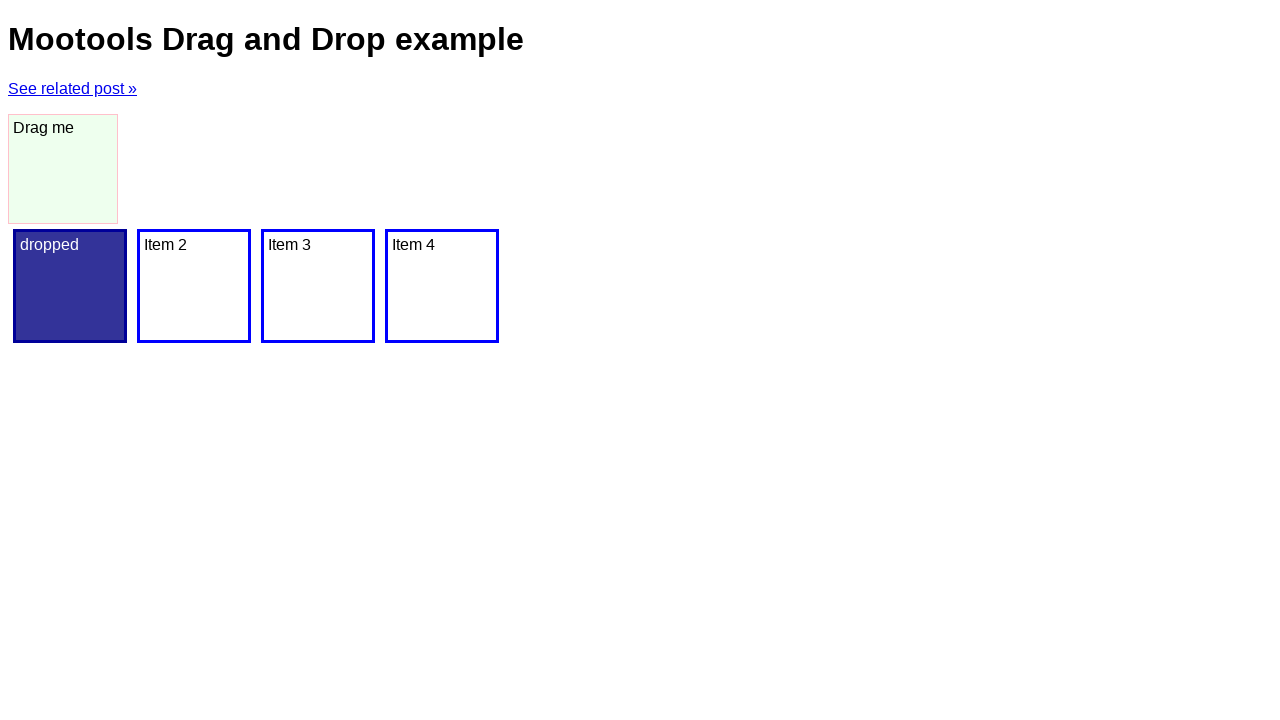

Dragged source element onto Item 4 at (442, 286)
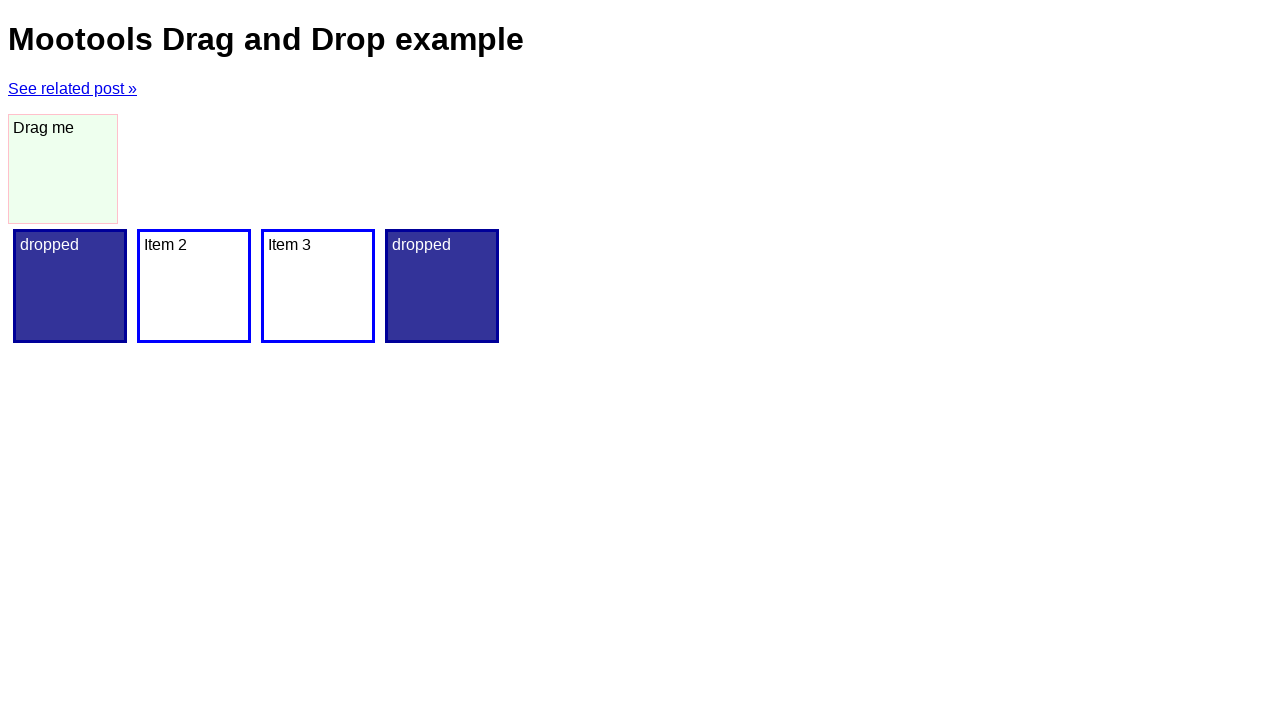

Verified Item 4 text changed to 'dropped' after drag operation
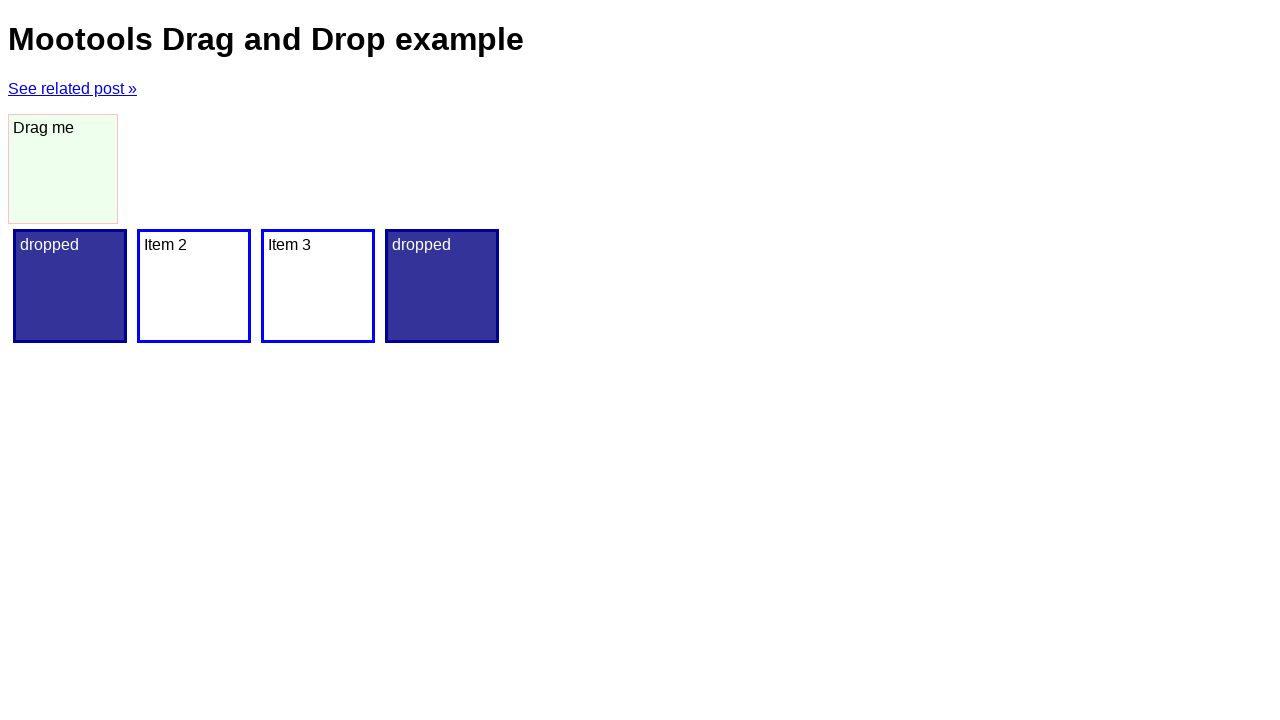

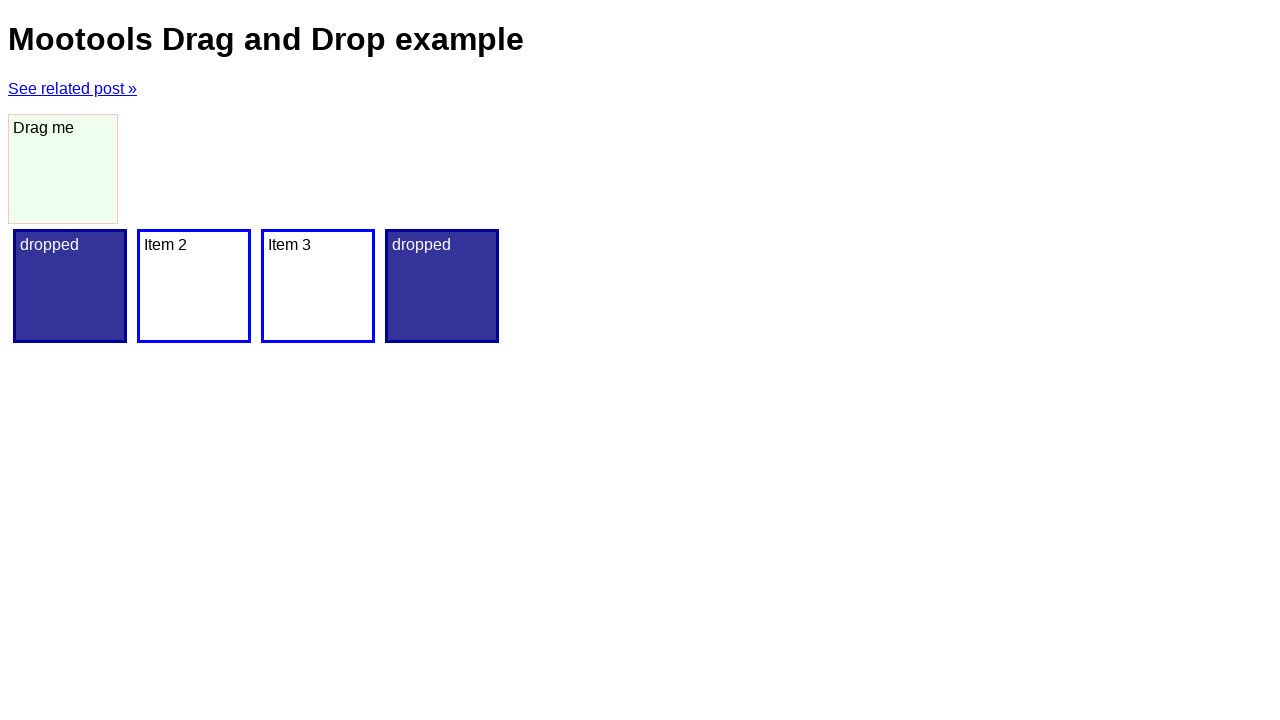